Tests opting out of A/B tests by adding an opt-out cookie before visiting the A/B test page

Starting URL: http://the-internet.herokuapp.com

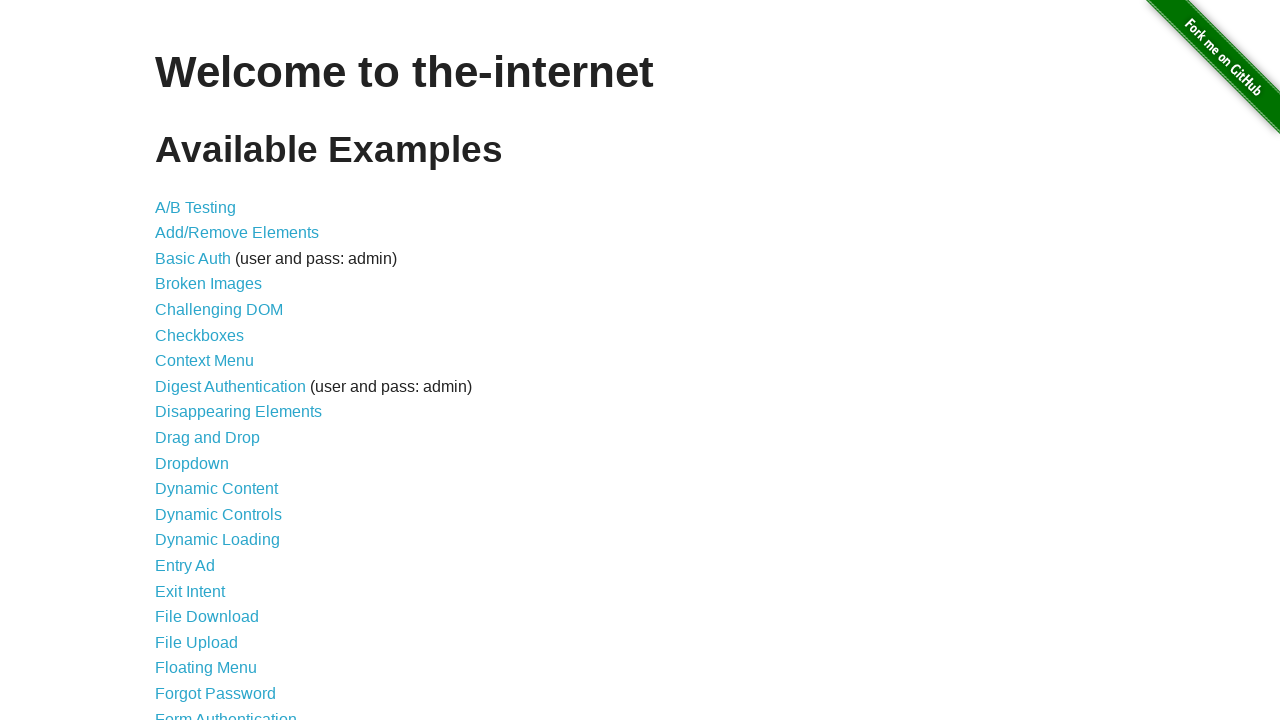

Added optimizelyOptOut cookie to opt out of A/B tests
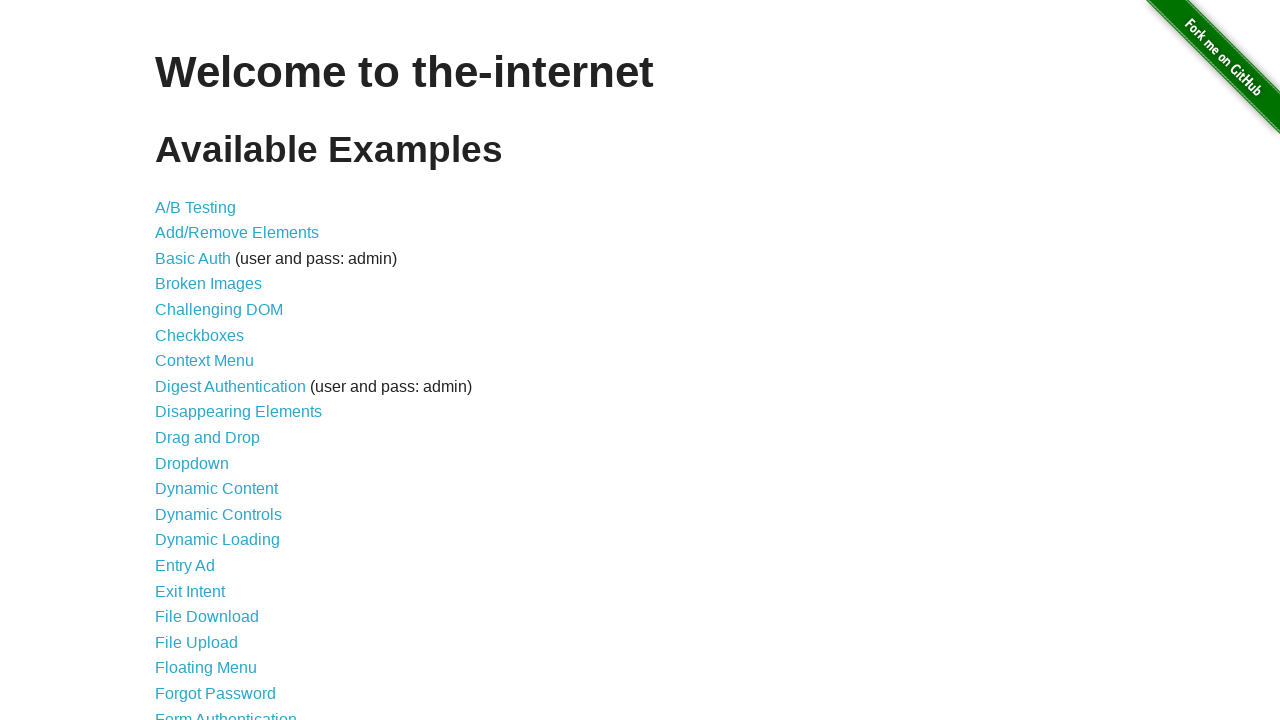

Navigated to A/B test page
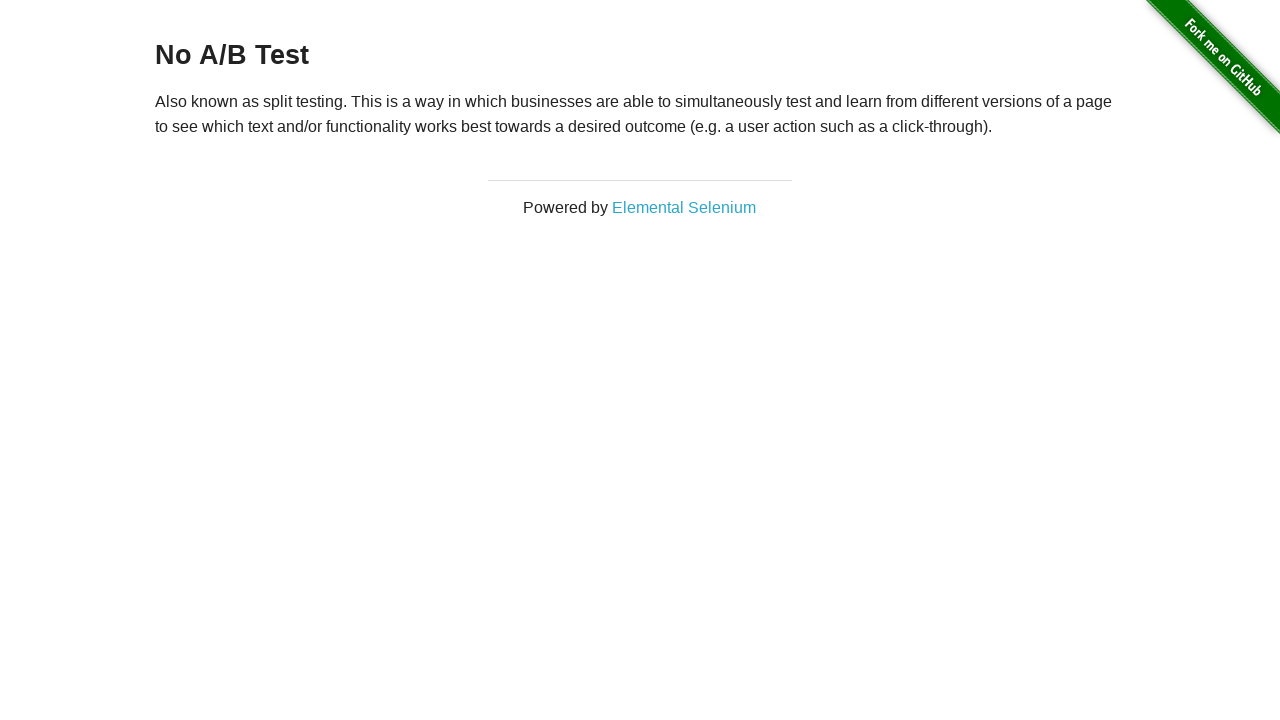

Retrieved heading text from page
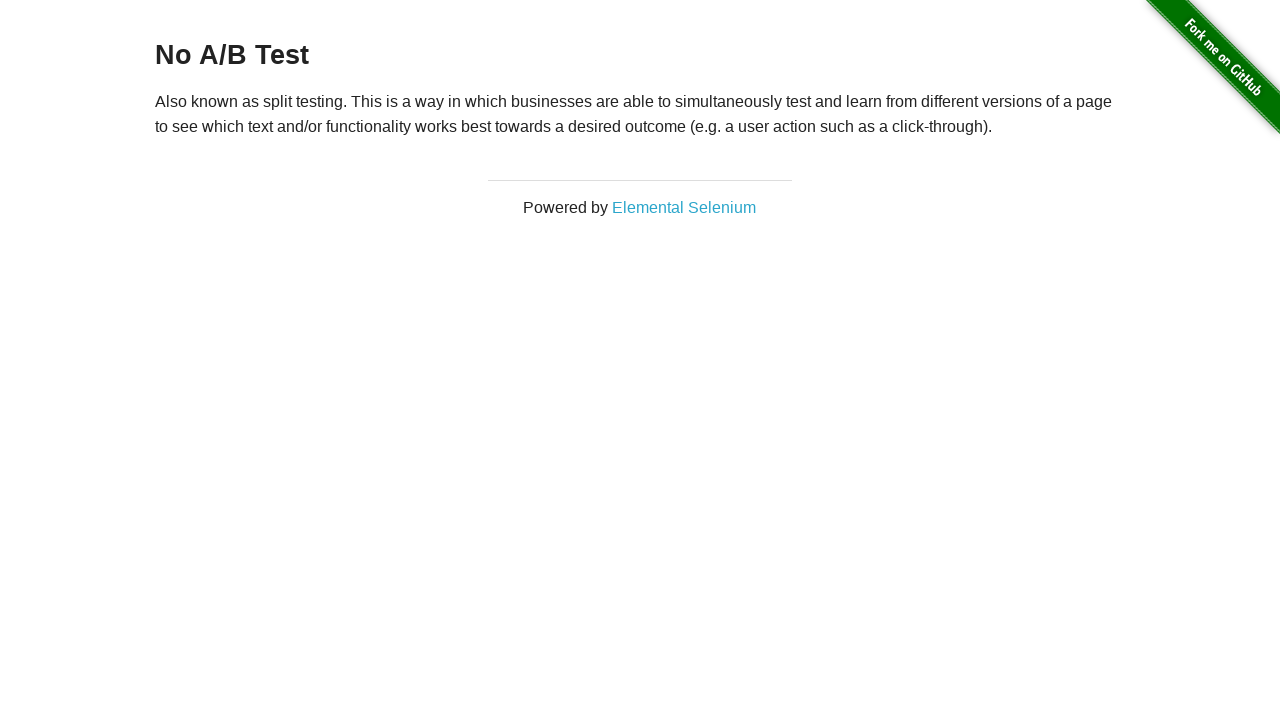

Verified that heading displays 'No A/B Test', confirming opt-out cookie prevented A/B test enrollment
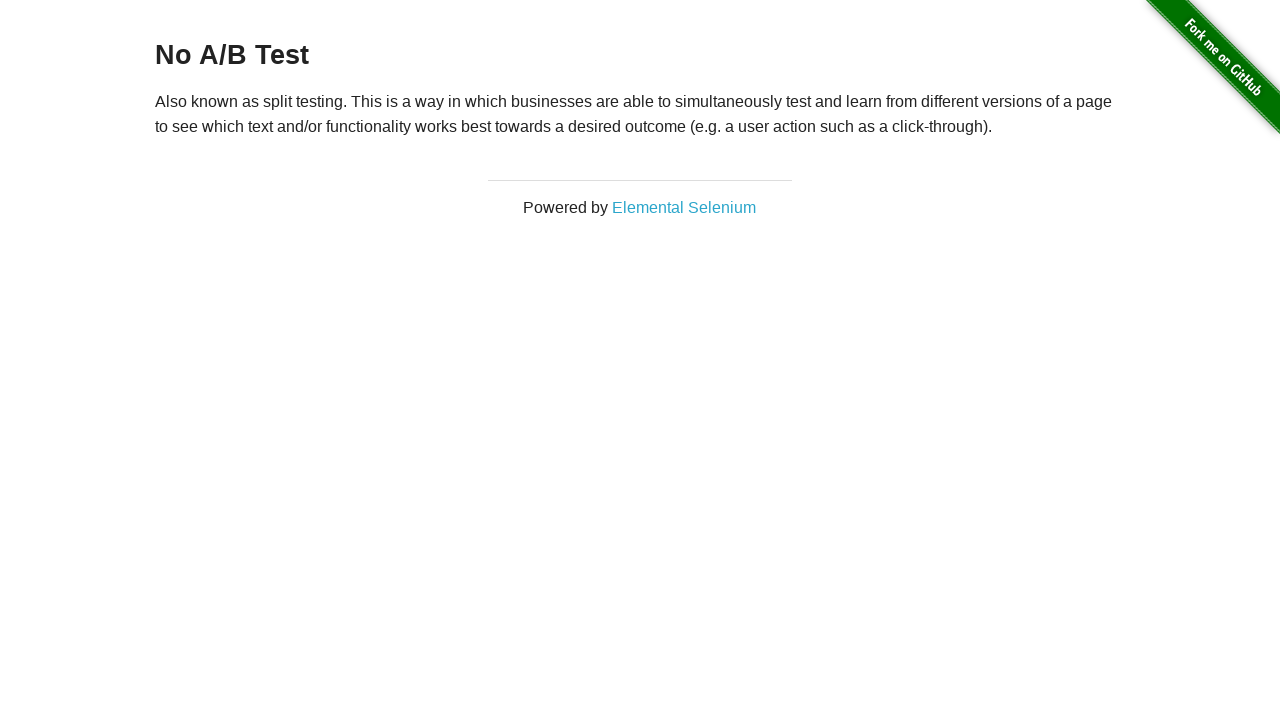

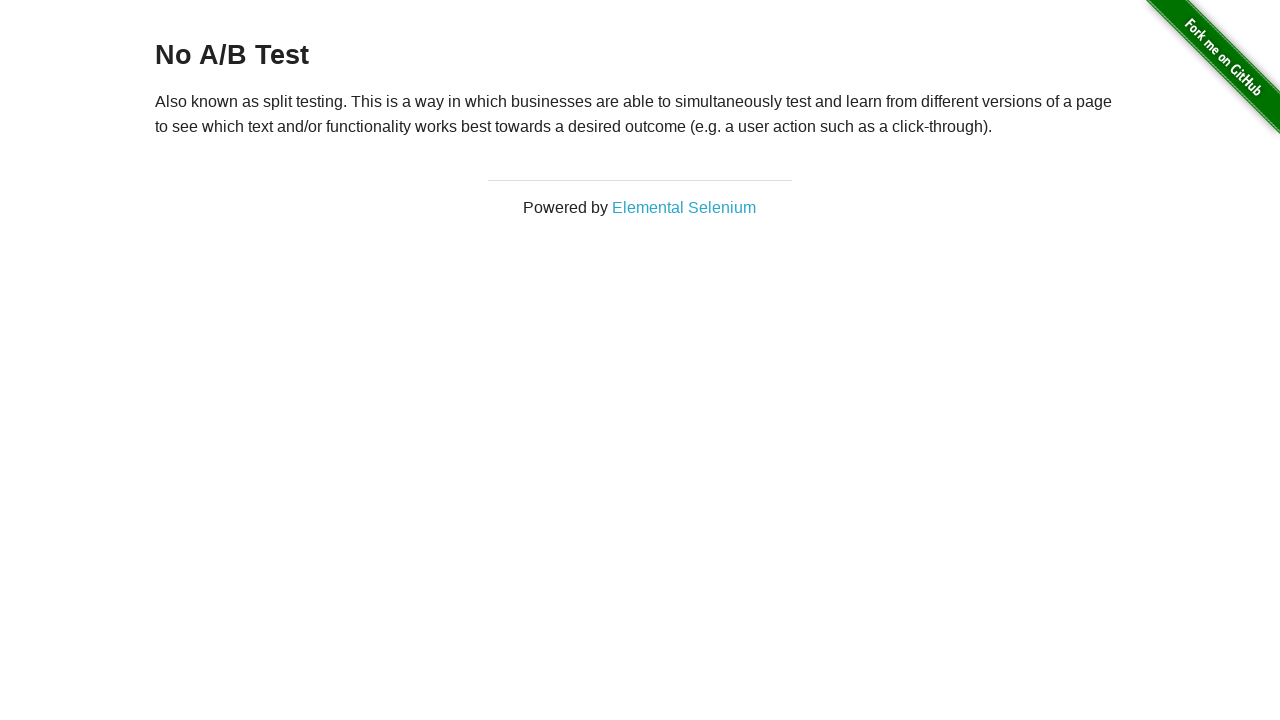